Tests the Browse Languages menu by navigating to the ABC page, then selecting letter J to view languages starting with J

Starting URL: http://www.99-bottles-of-beer.net

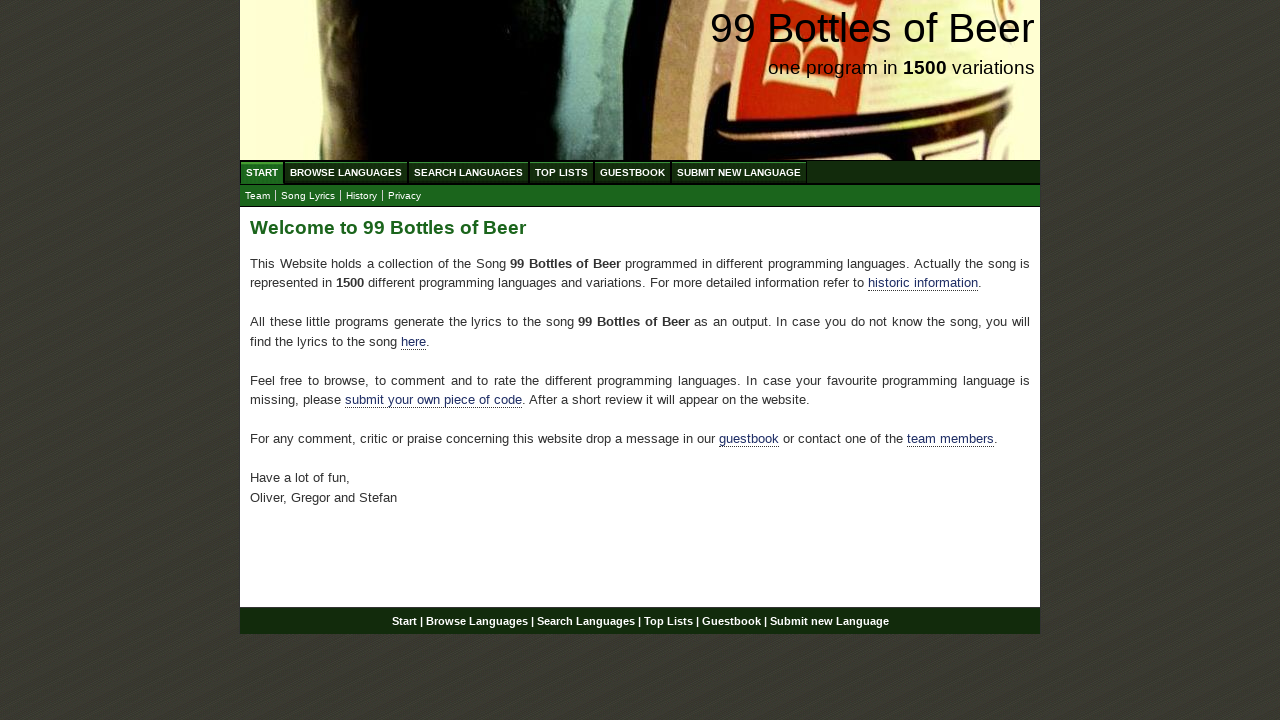

Clicked on 'Browse Languages' menu to navigate to ABC page at (346, 172) on ul#menu a[href='/abc.html']
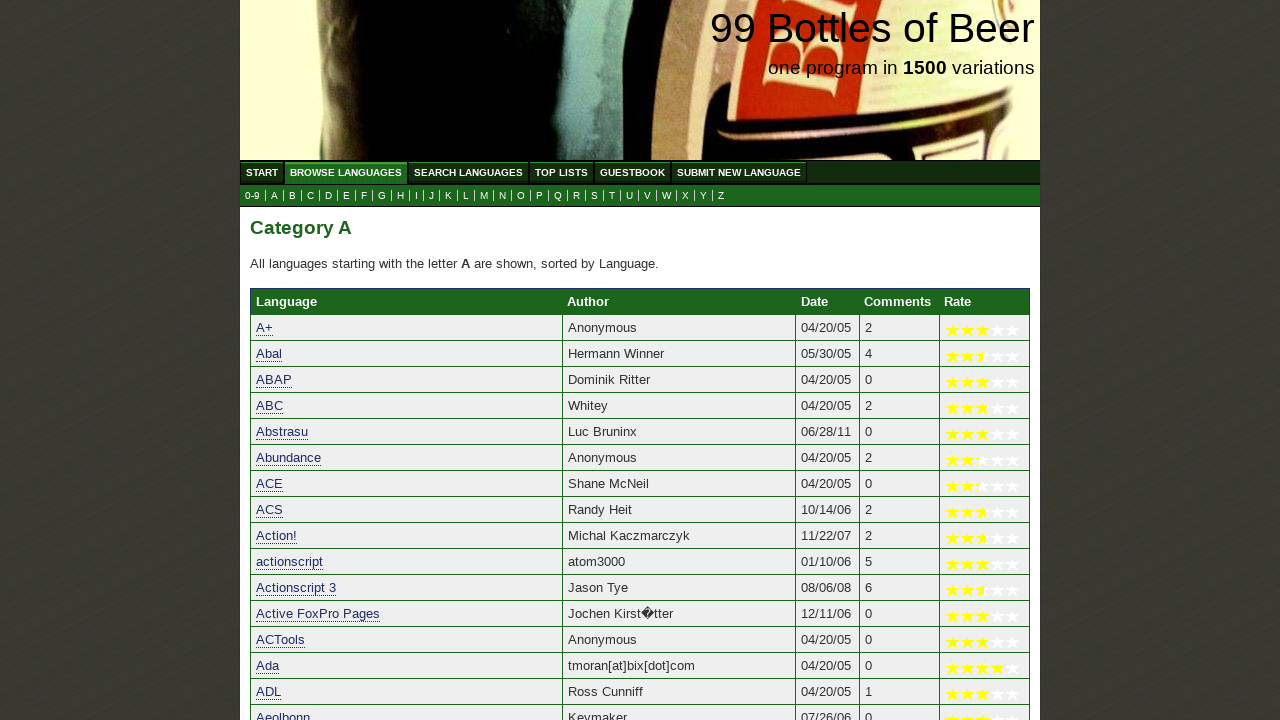

Clicked on letter 'J' to view languages starting with J at (432, 196) on ul#submenu a[href='j.html']
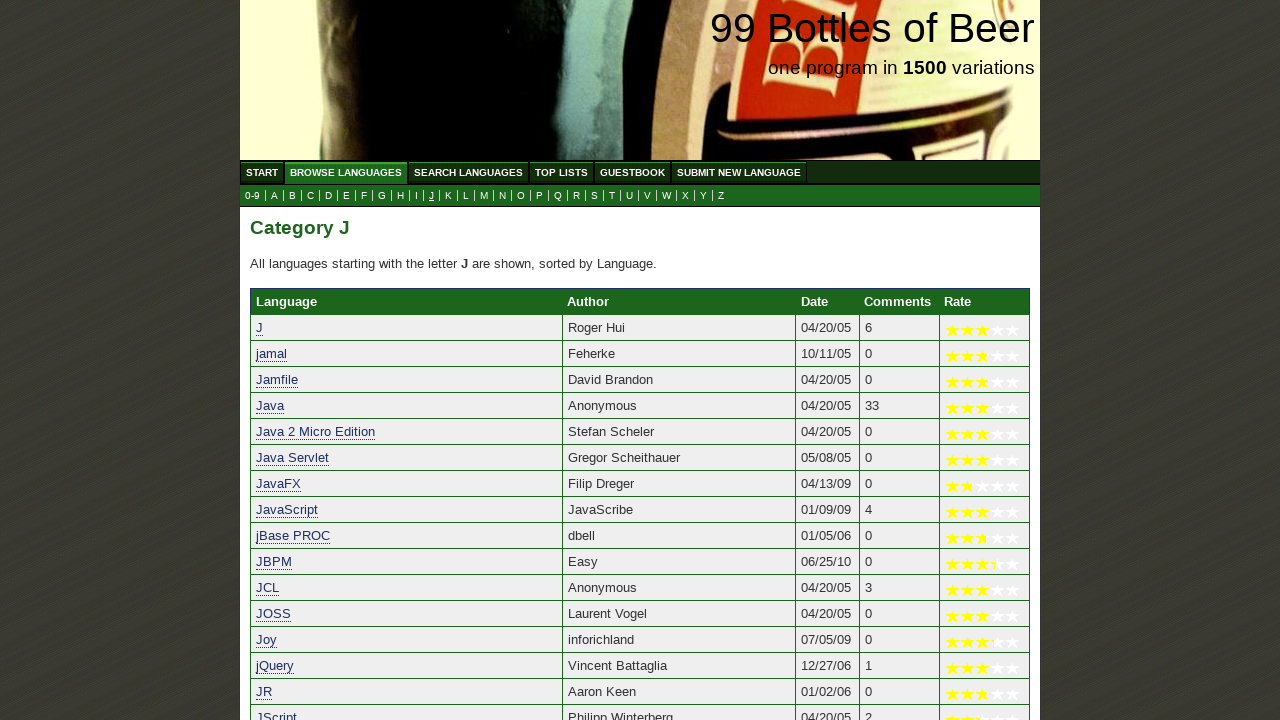

Waited for languages list to load and verified content is displayed
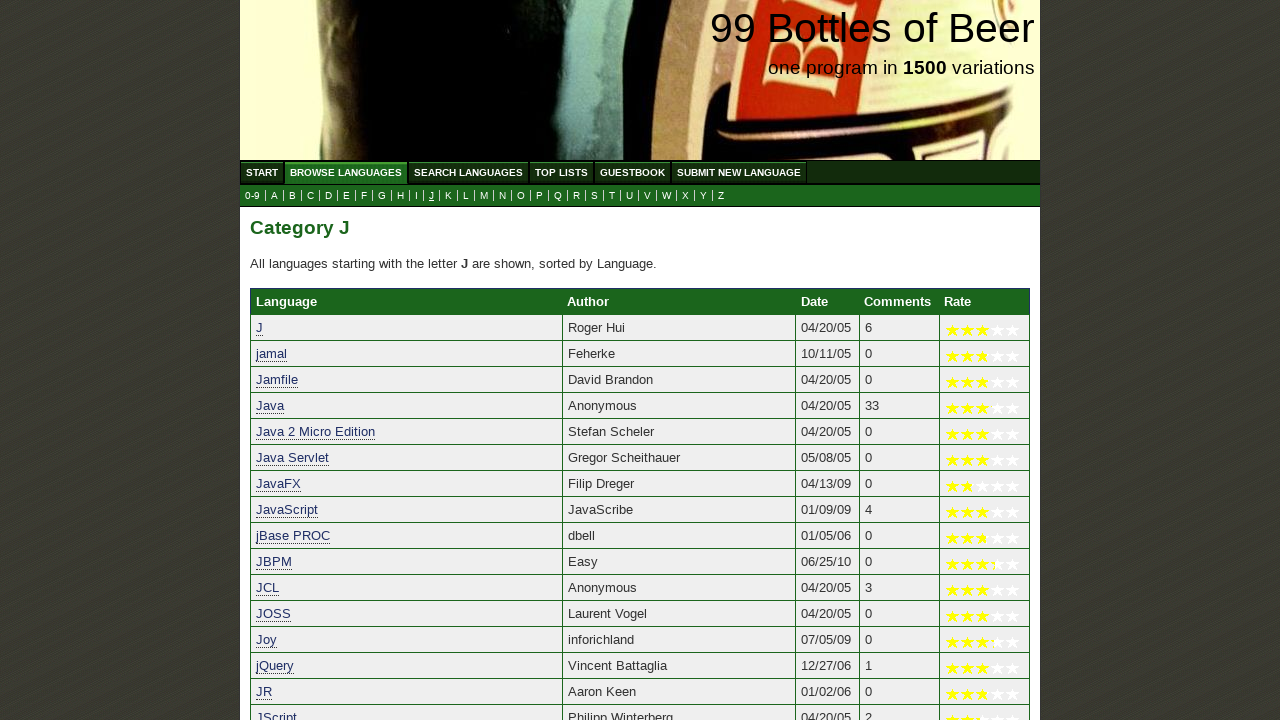

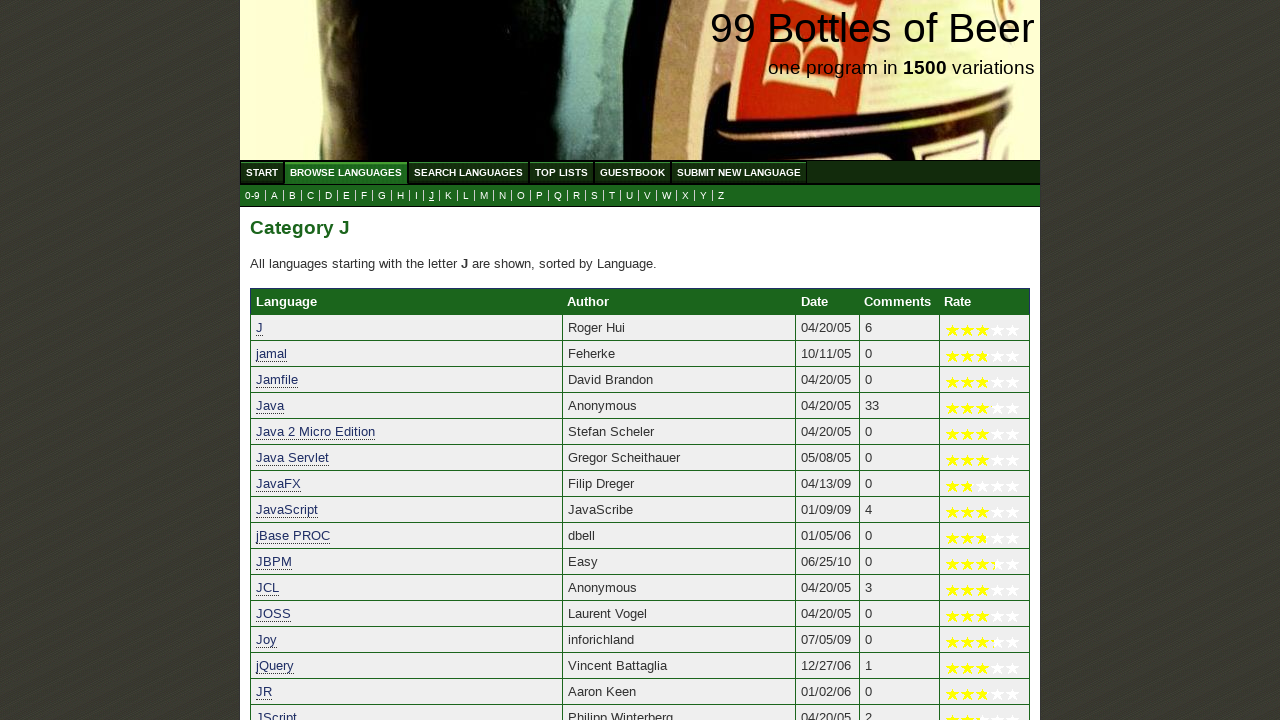